Tests the E-Prime checker with text containing a violation (contraction "It's"), verifying it correctly identifies and counts the violation.

Starting URL: https://exploratorytestingacademy.com/app/

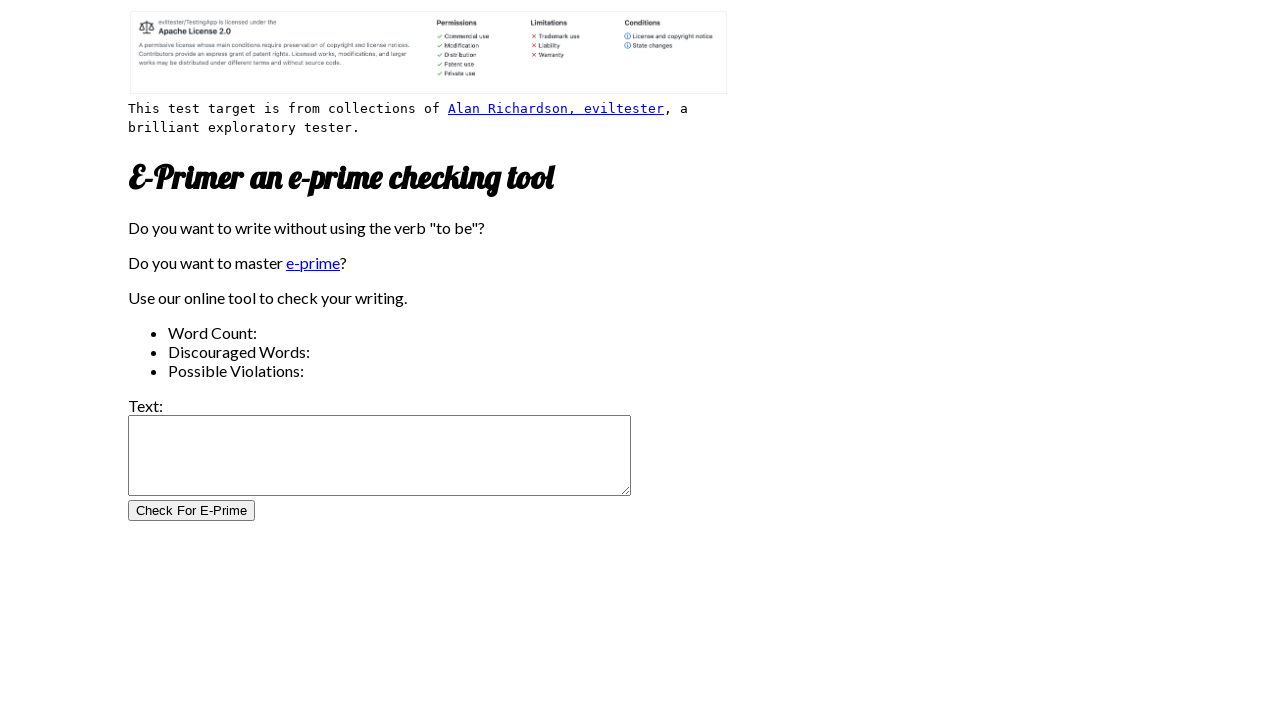

Clicked on the Text input textbox at (380, 456) on internal:role=textbox[name="Text:"i]
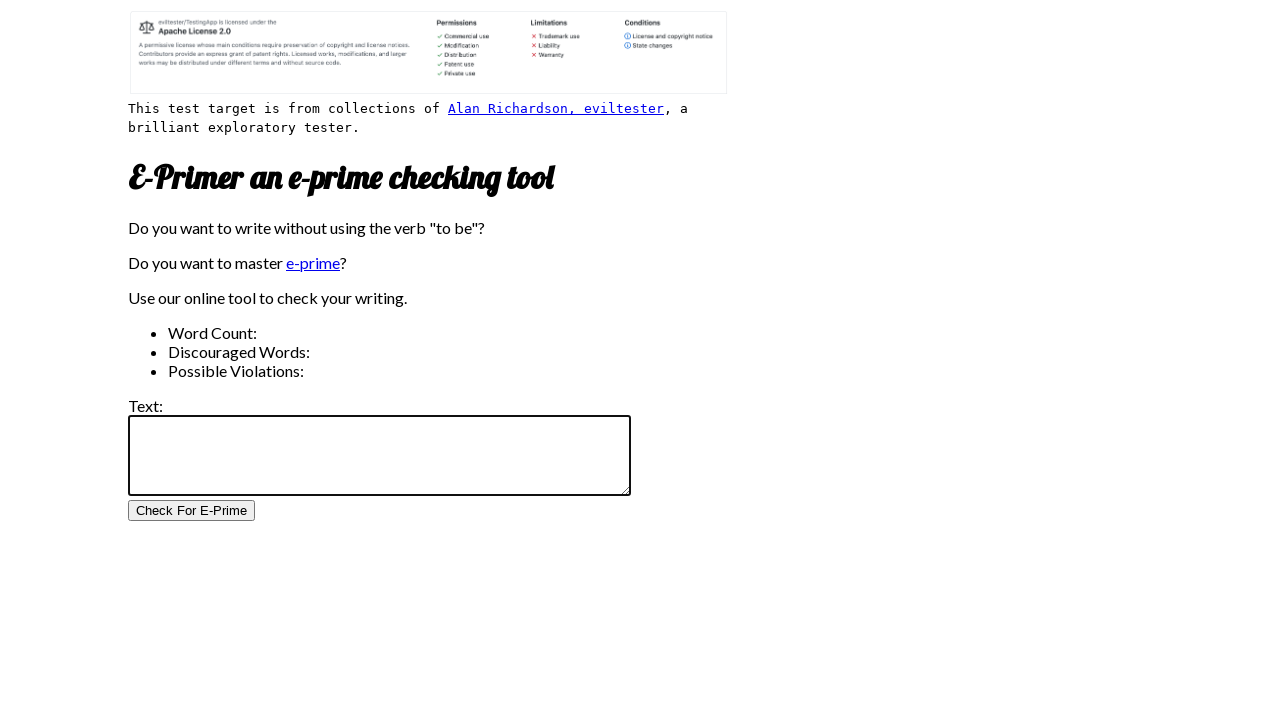

Filled textbox with test text containing E-Prime violation: "It's mine" on internal:role=textbox[name="Text:"i]
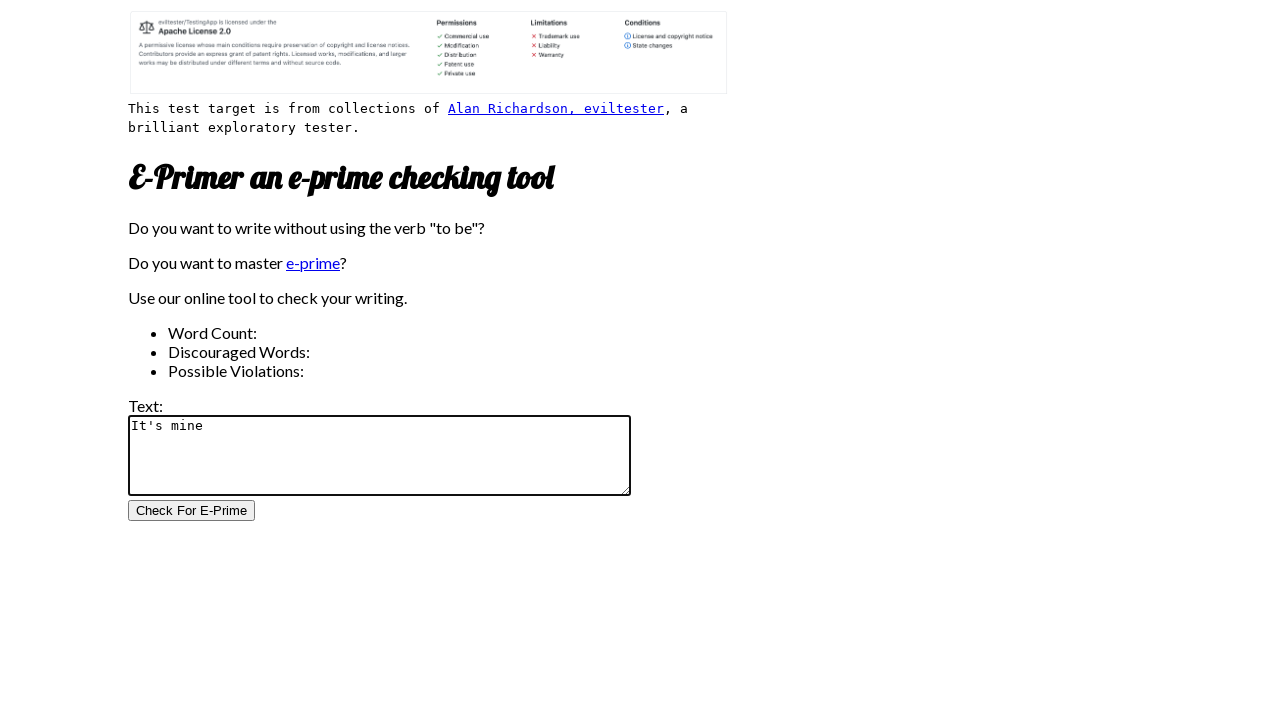

Clicked the Check For E-Prime button at (192, 511) on internal:role=button[name="Check For E-Prime"i]
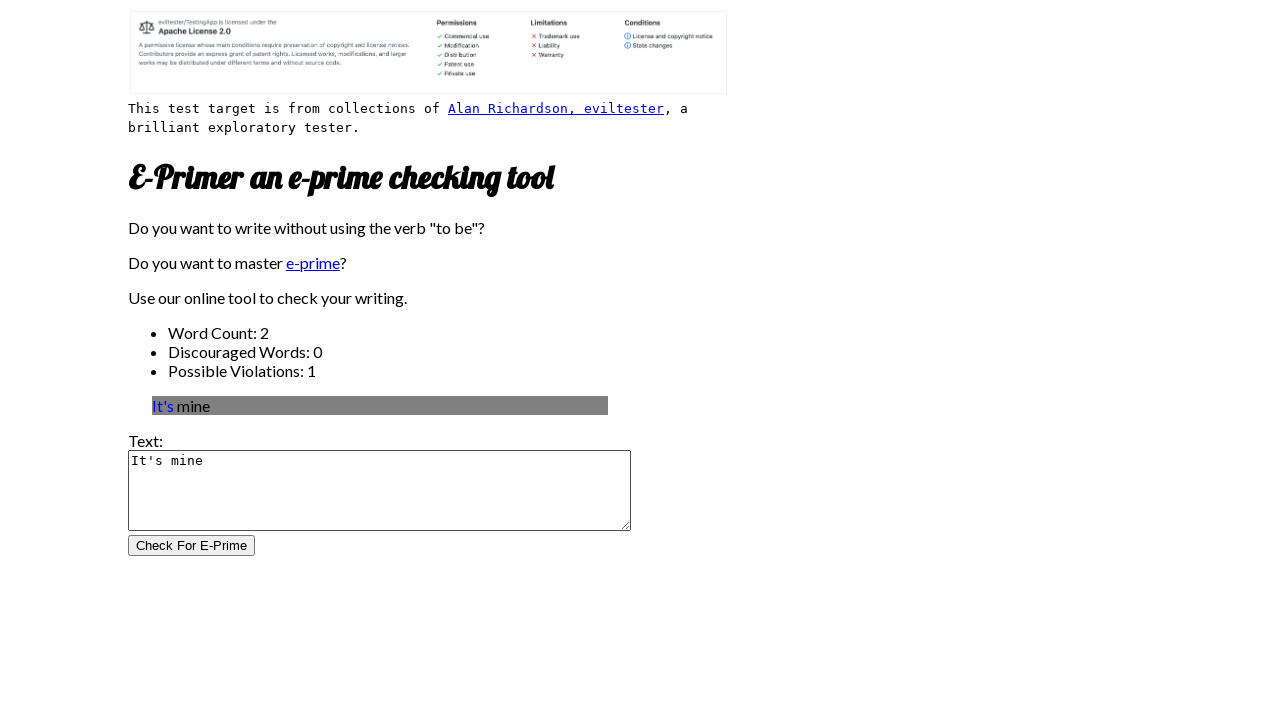

Word count results element loaded
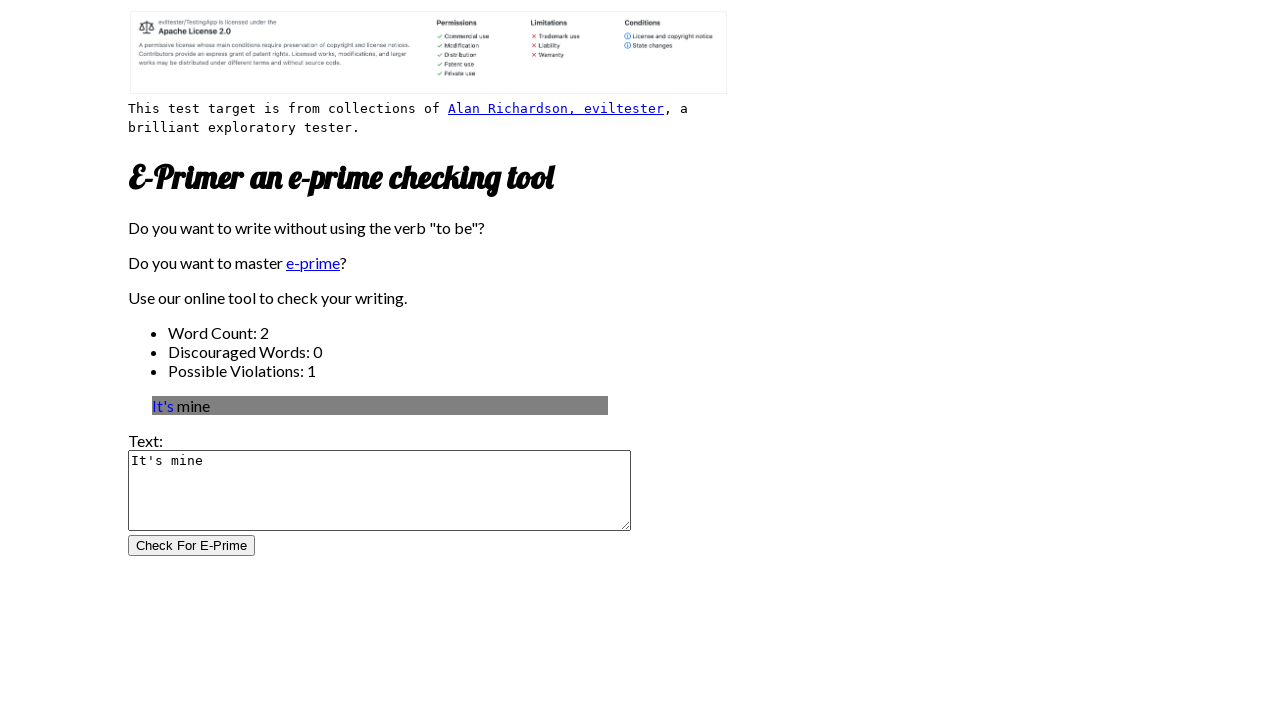

Possible violation count element loaded
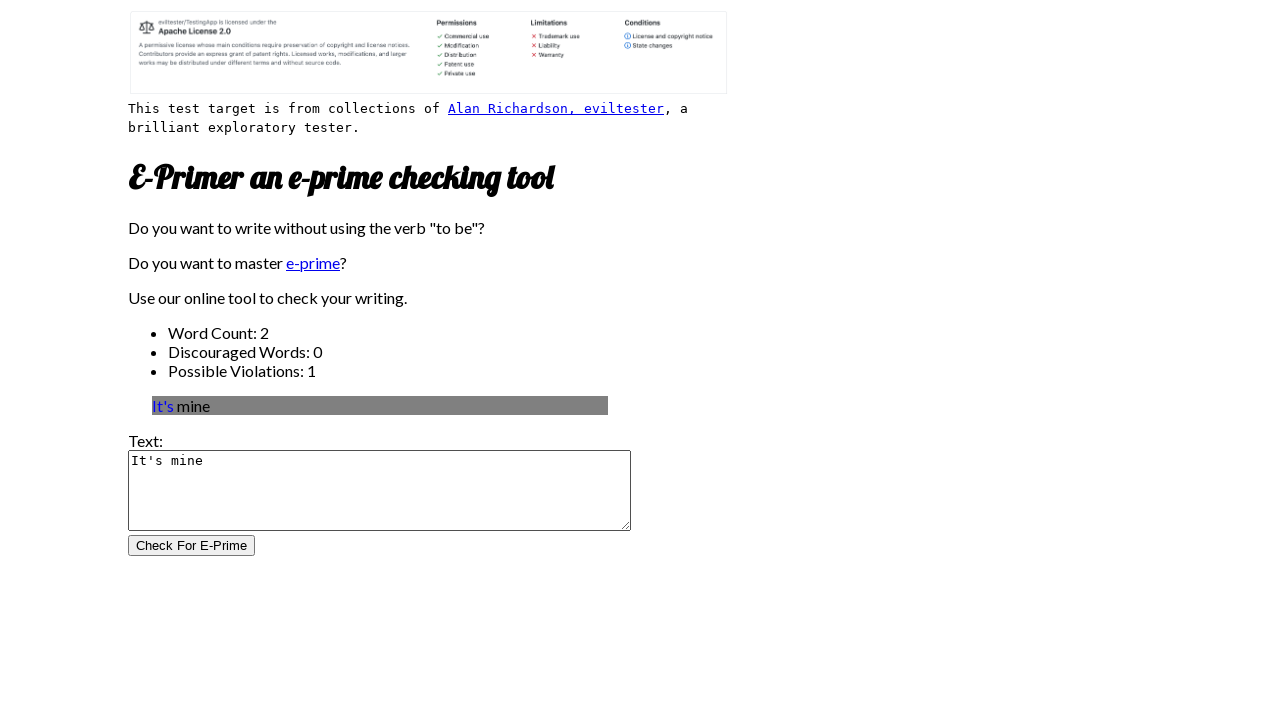

E-Prime output results element loaded
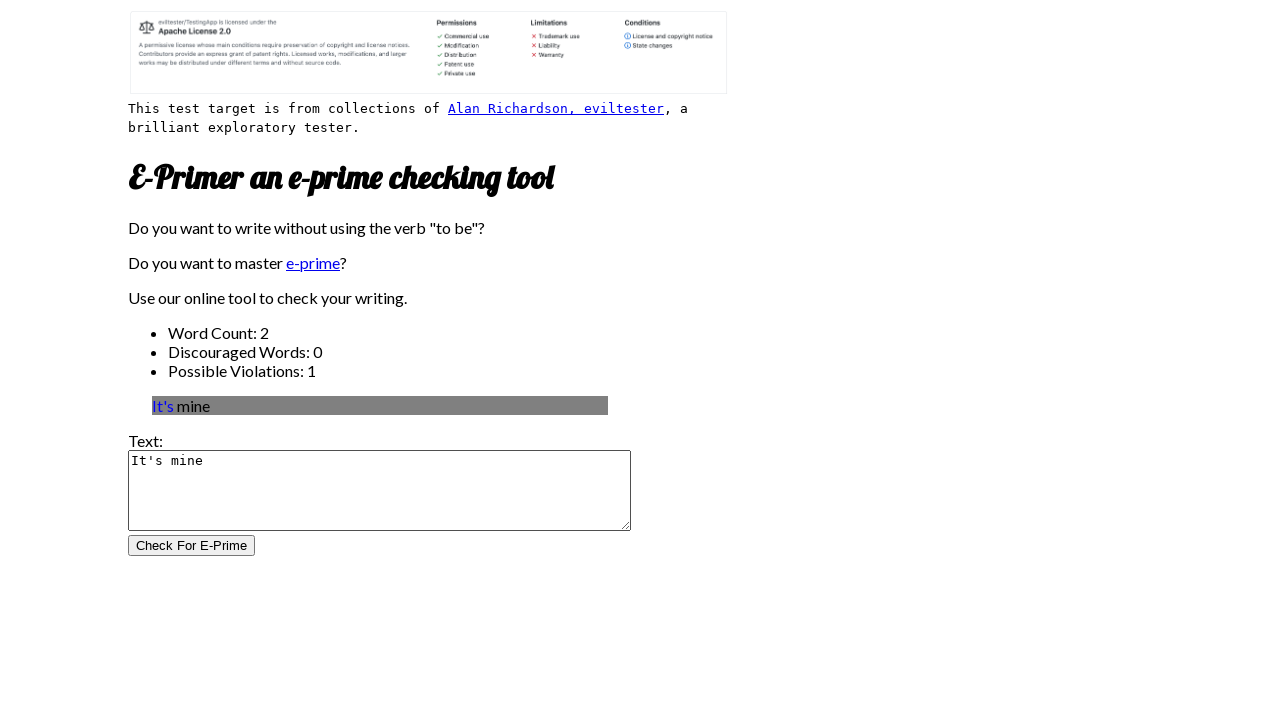

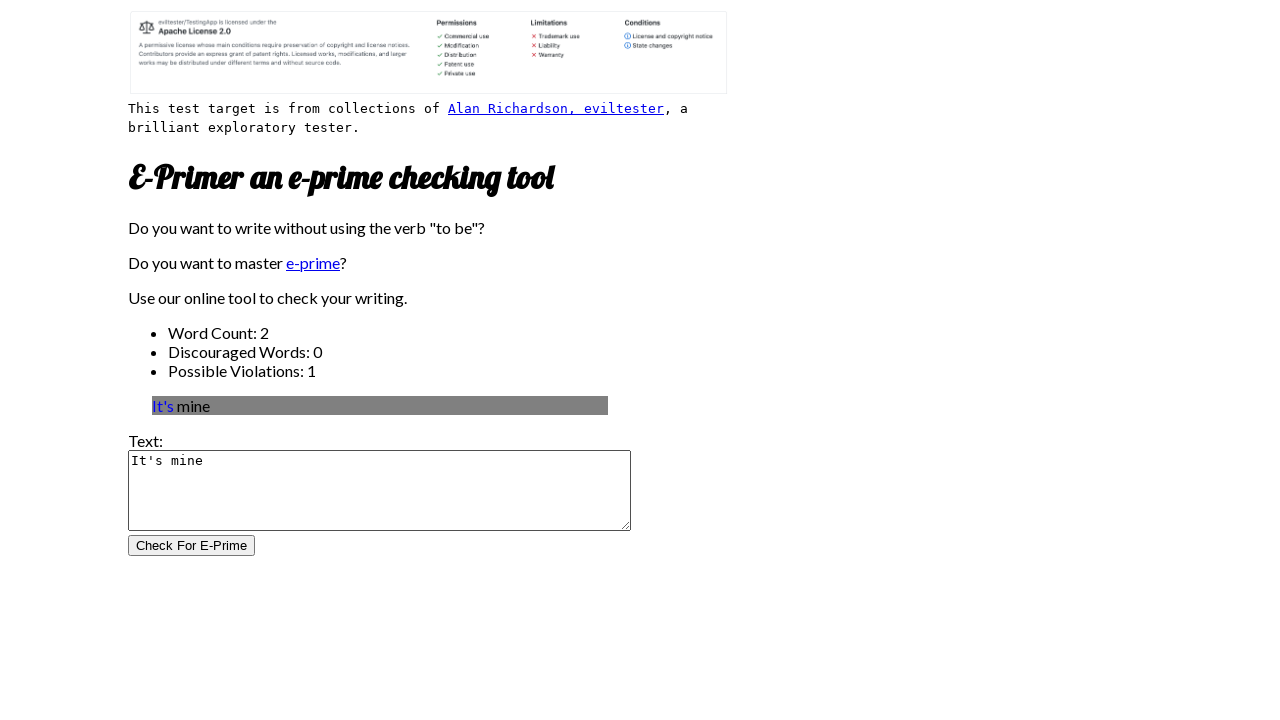